Tests GitHub user search functionality by searching for a user and verifying their bio information is displayed

Starting URL: https://gh-users-search.netlify.app/

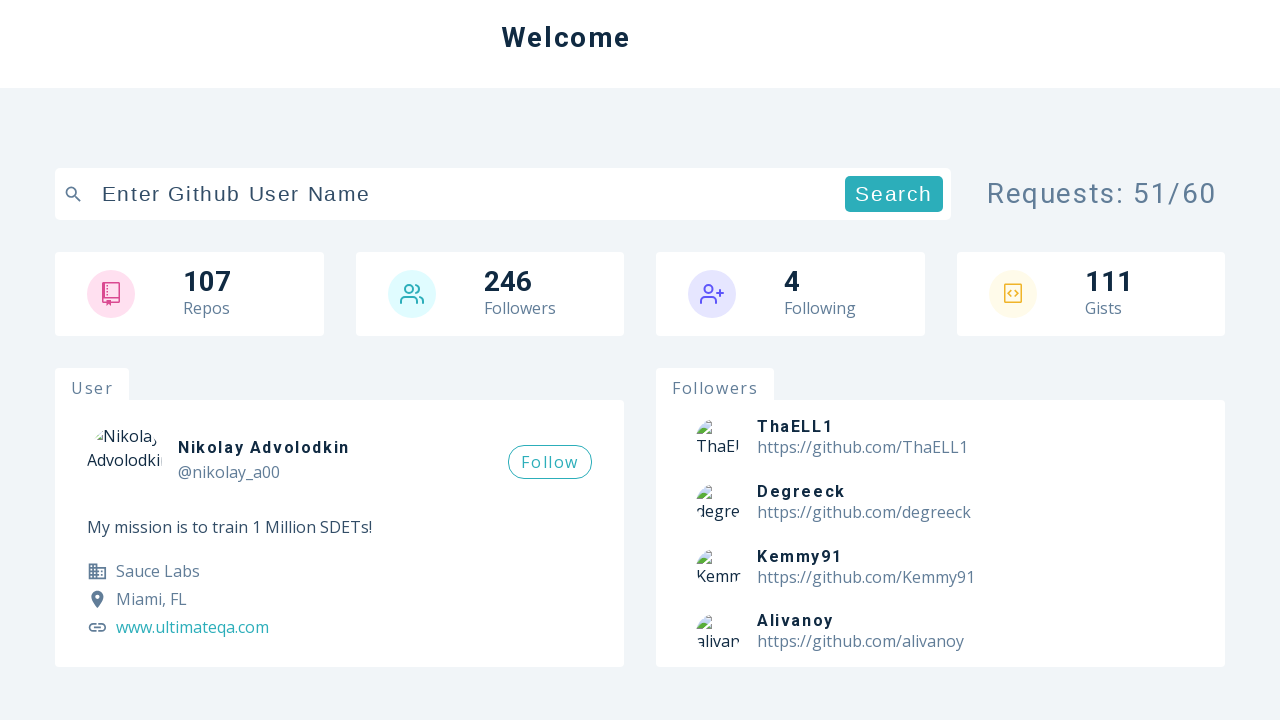

Clicked on search bar at (465, 194) on [data-testid=search-bar]
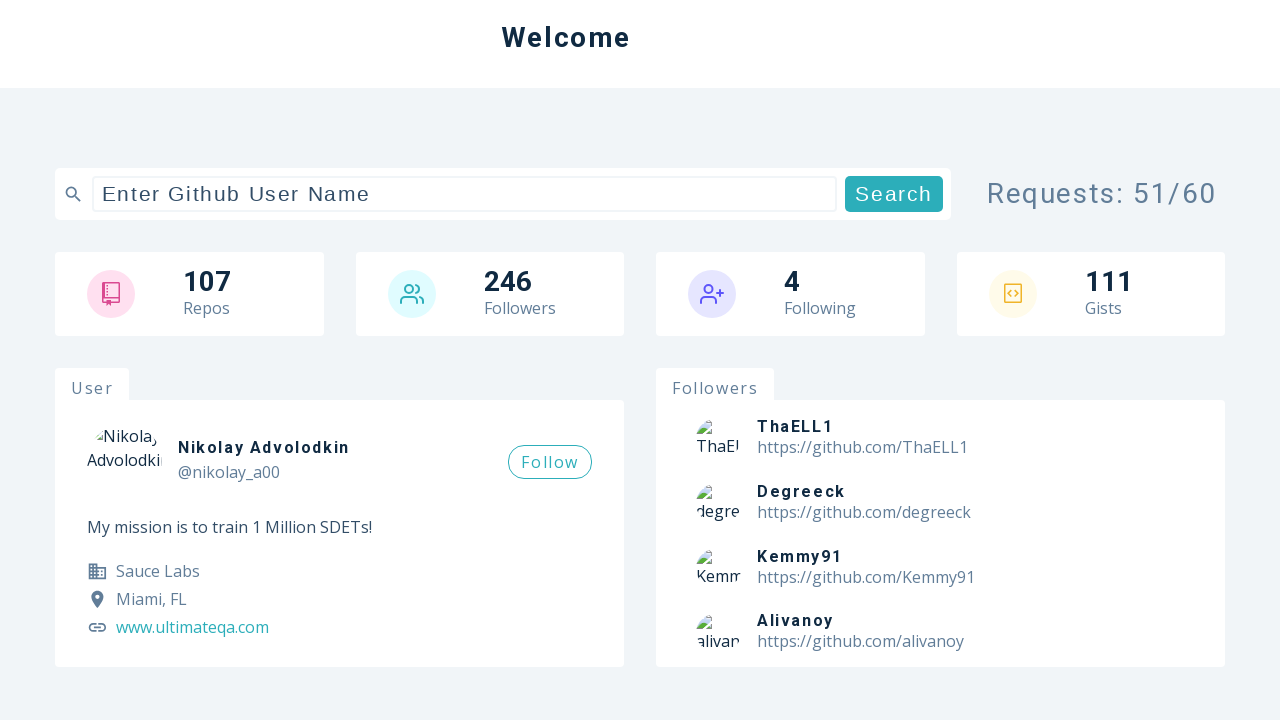

Filled search bar with username 'ElectroluxV2' on [data-testid=search-bar]
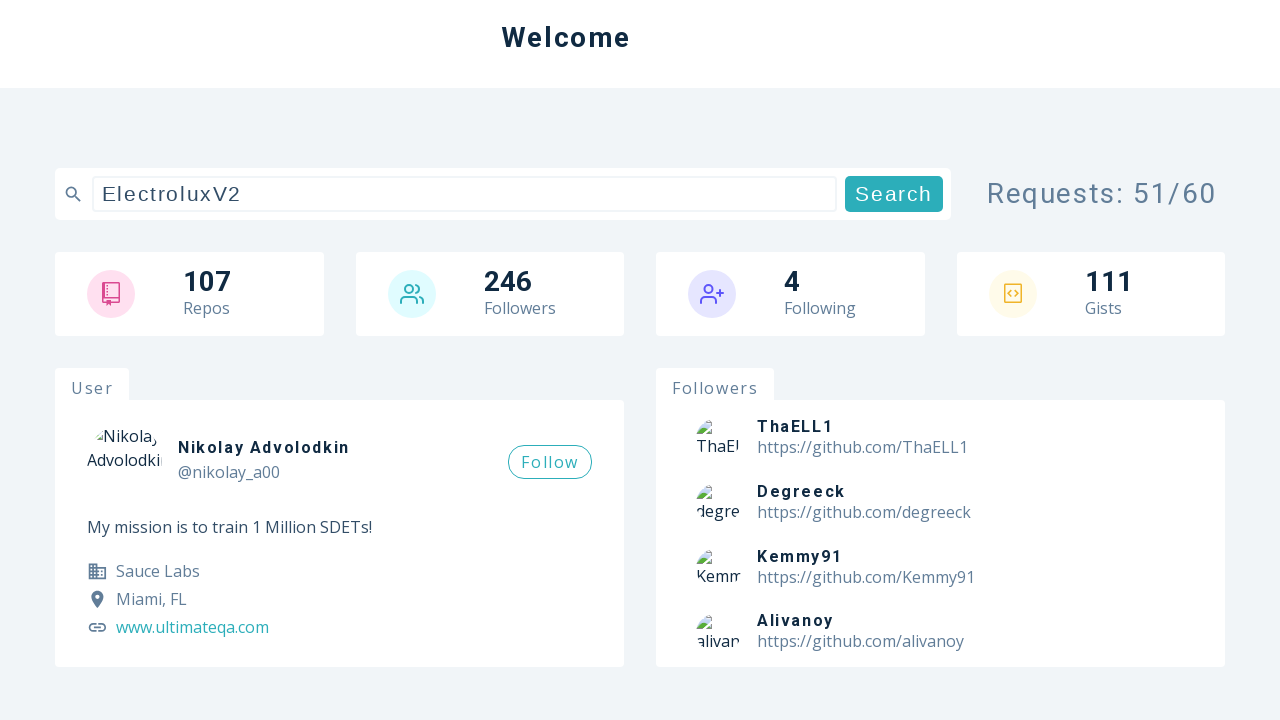

Clicked search button to search for user at (894, 194) on button[type=submit]
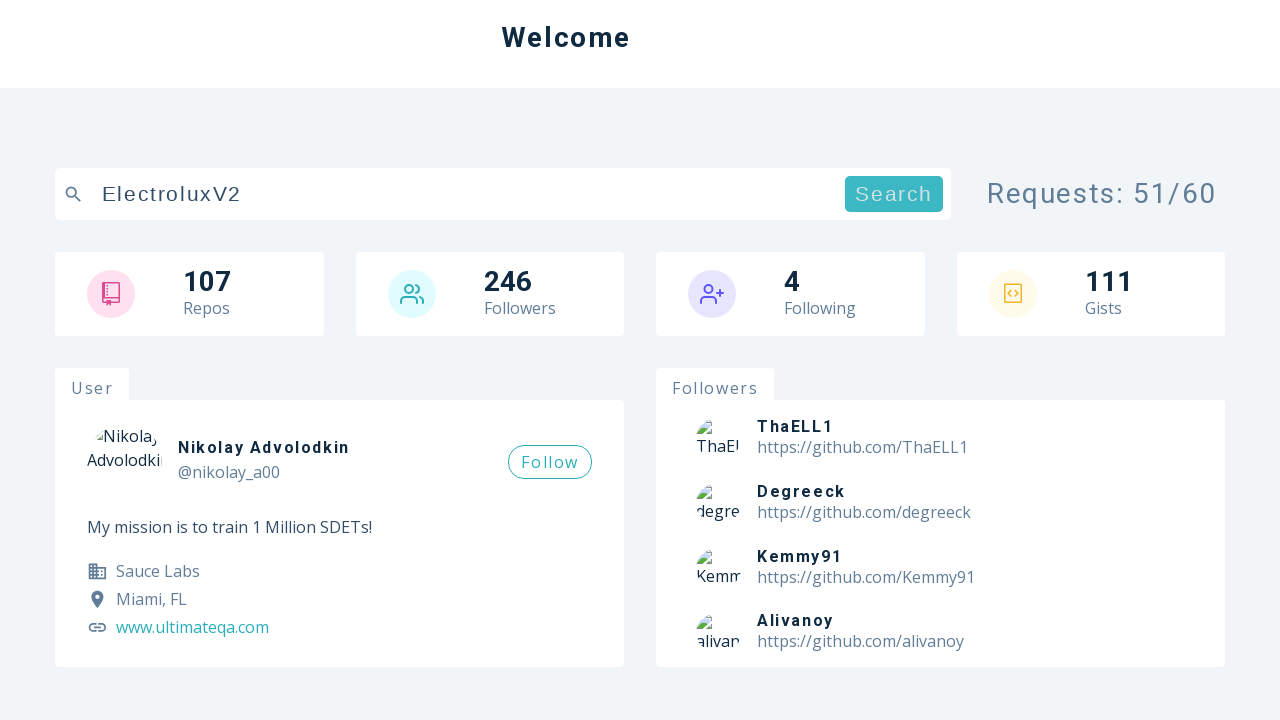

Bio element with text 'SIGABRT' loaded
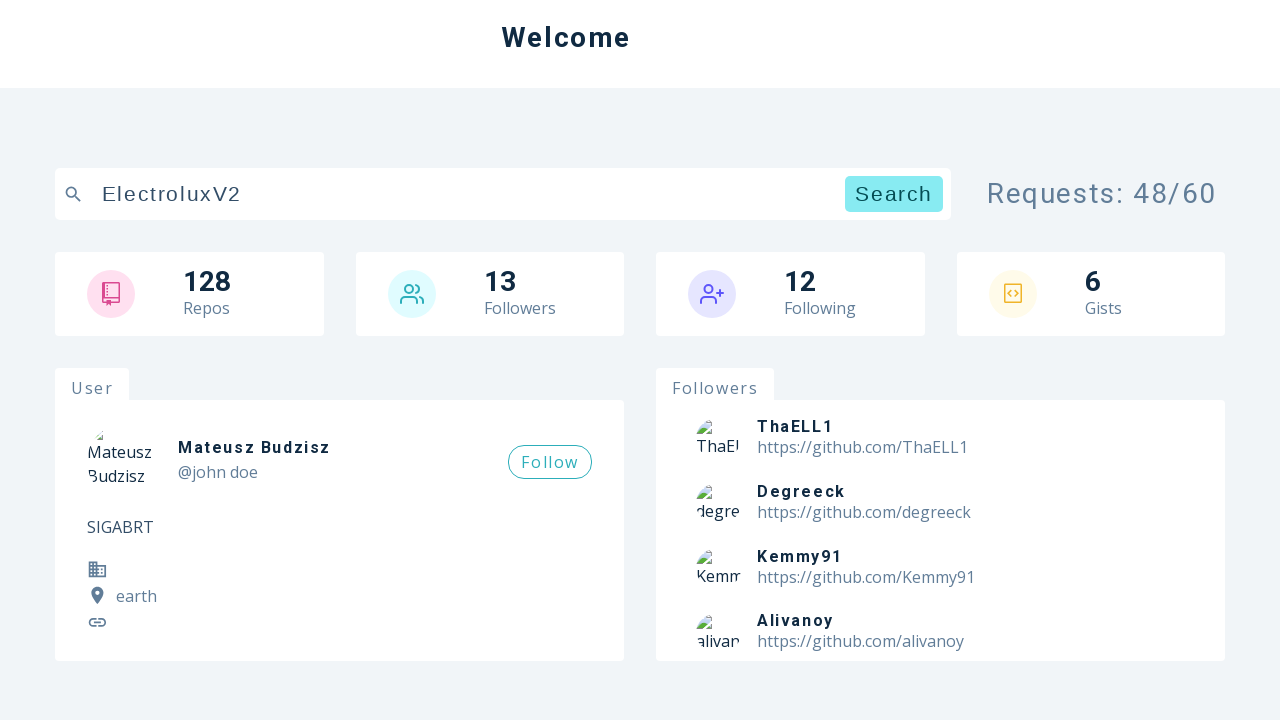

Located bio element
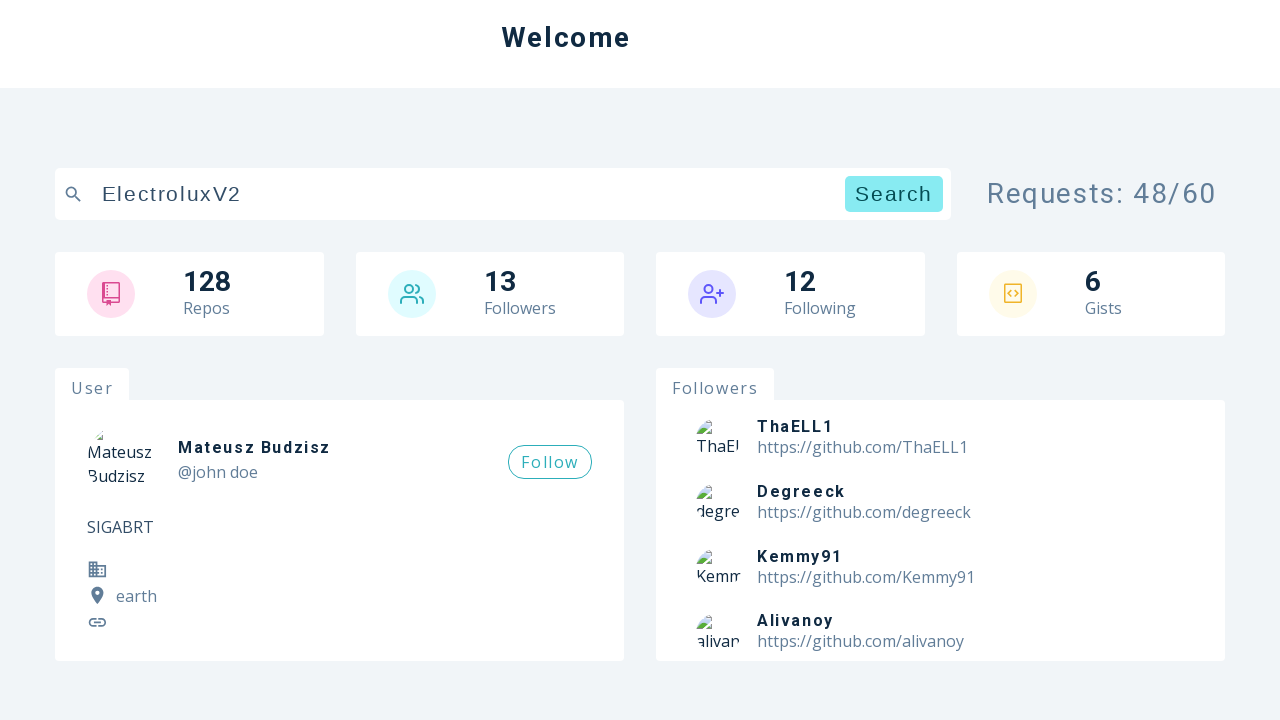

Verified bio text matches expected value 'SIGABRT'
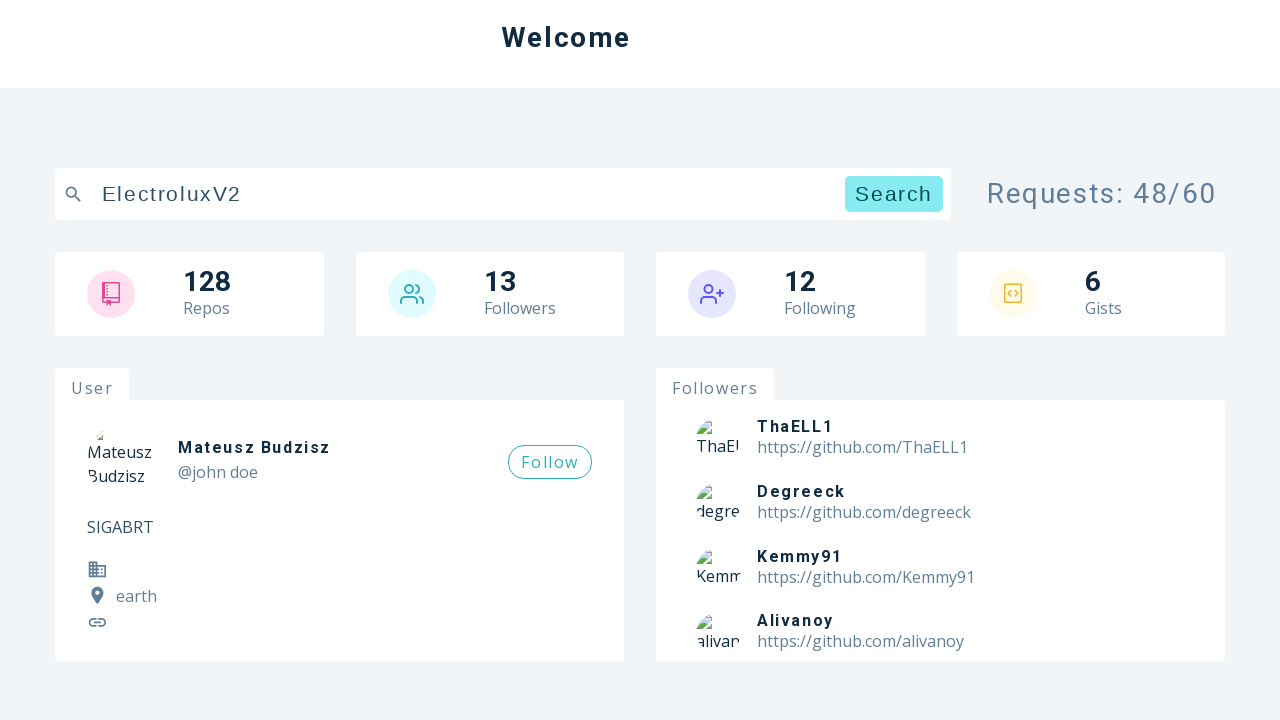

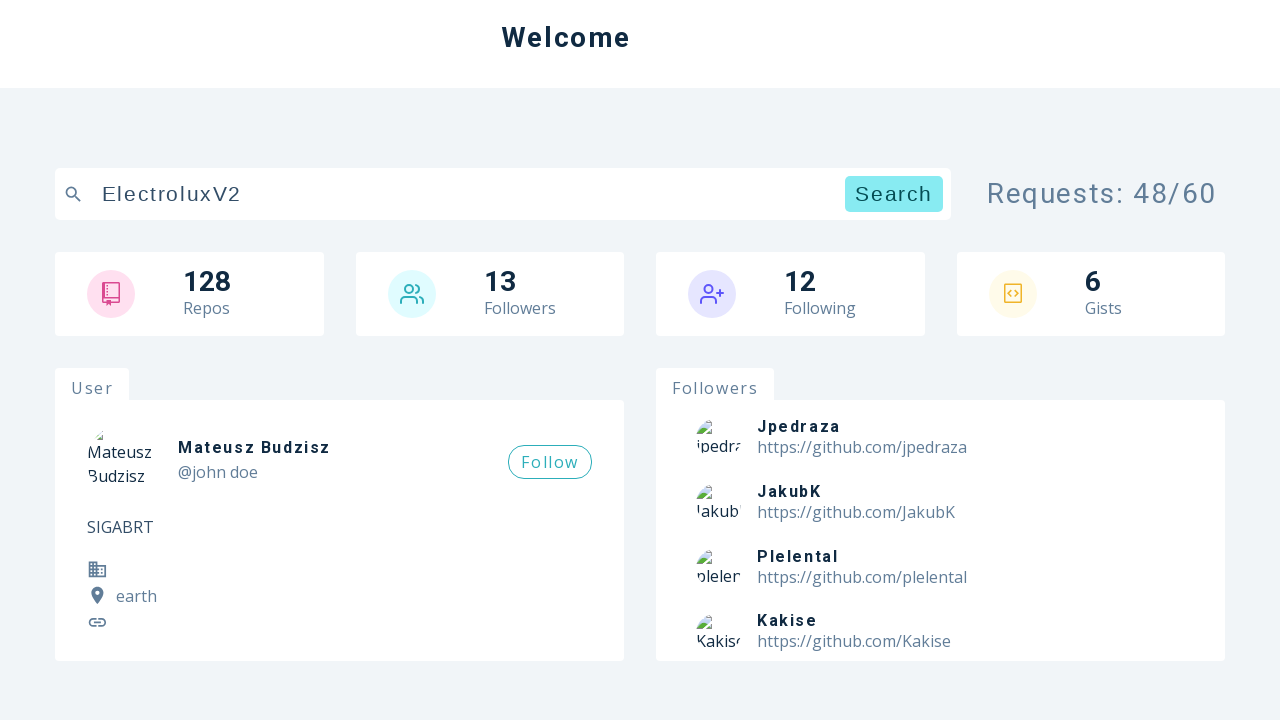